Tests file upload functionality by selecting a file and submitting the upload form

Starting URL: https://the-internet.herokuapp.com/upload

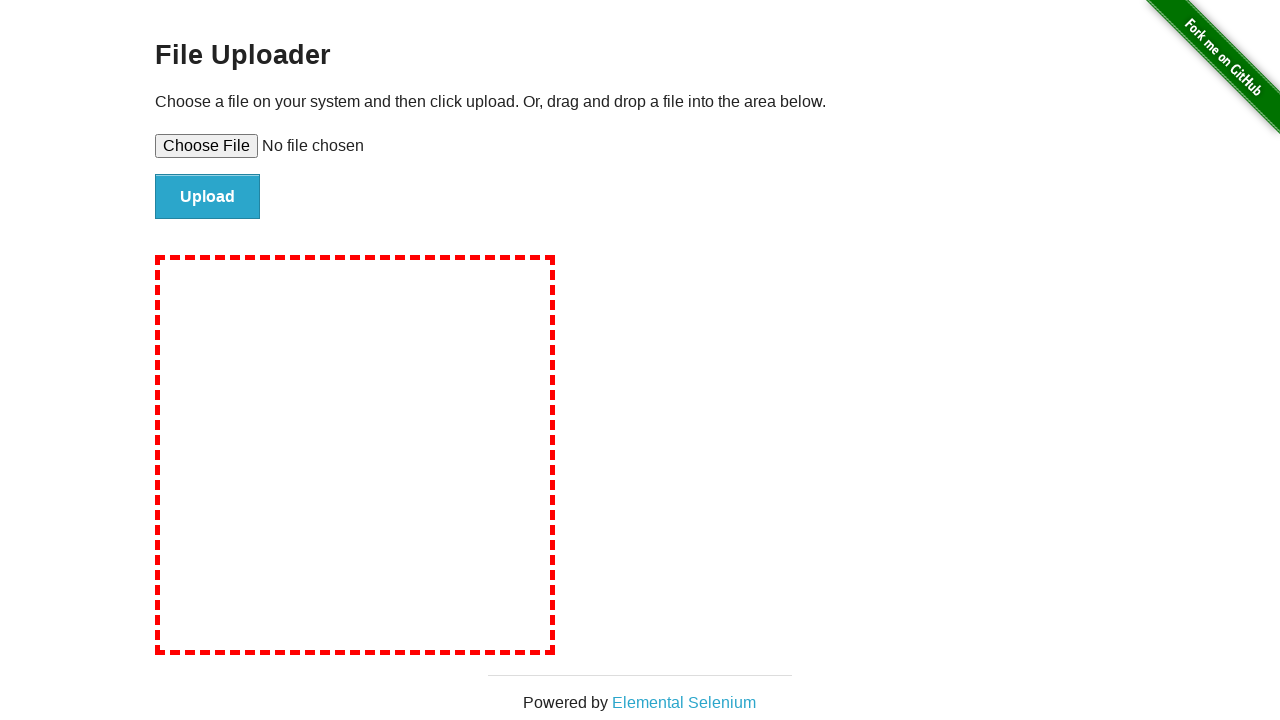

Set file input with test file at /tmp/test_file.txt
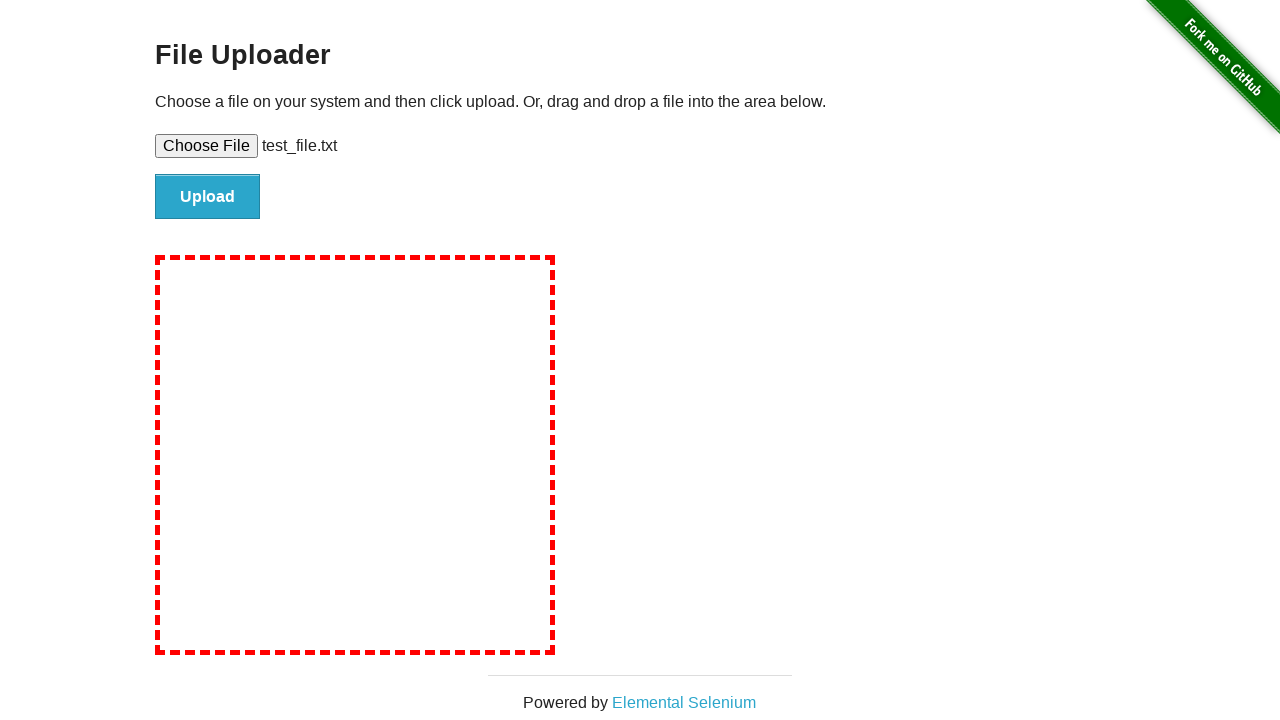

Clicked the upload button to submit the file at (208, 197) on #file-submit
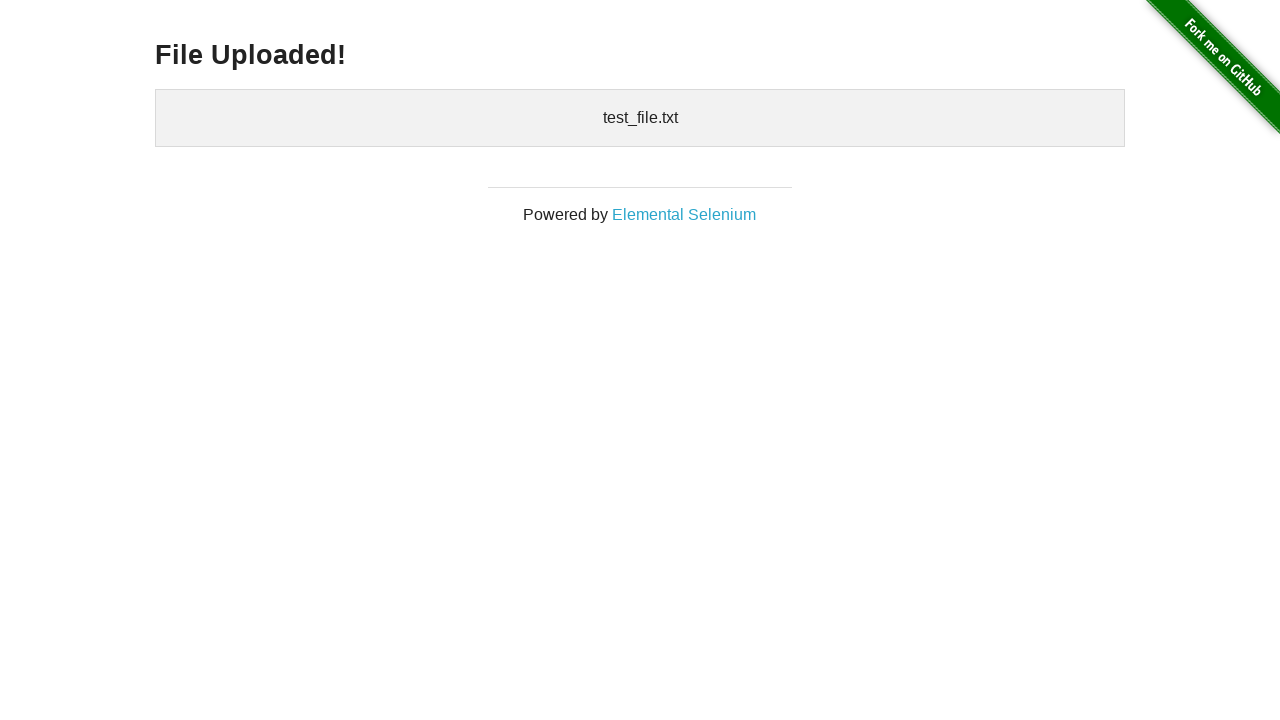

File upload success message appeared
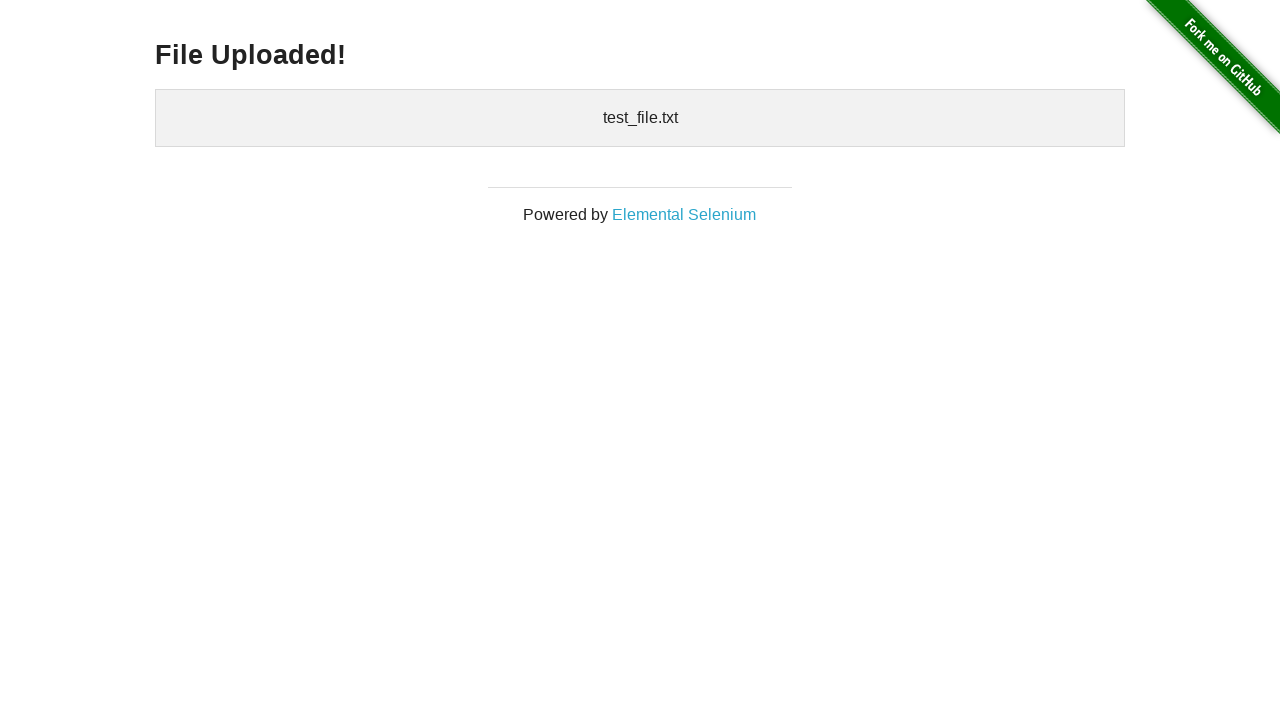

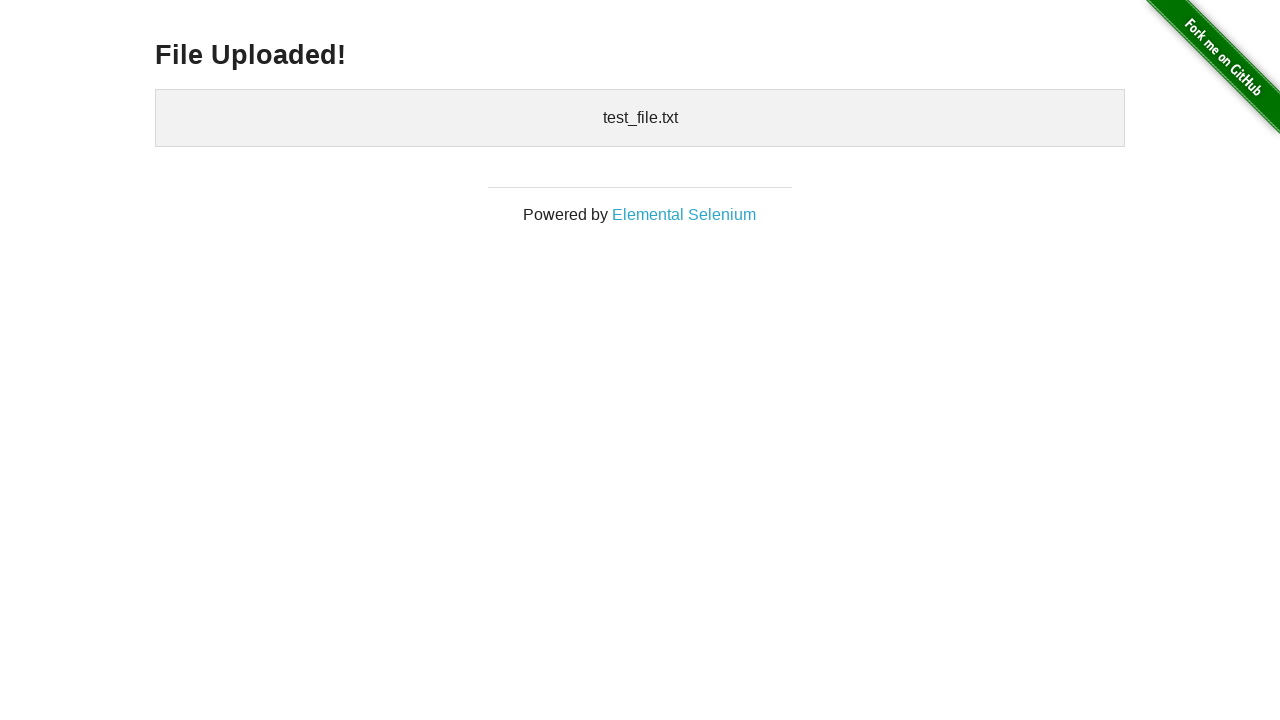